Tests load performance of key pages by navigating to multiple routes and verifying they load within acceptable time

Starting URL: https://www.stellarspeak.online

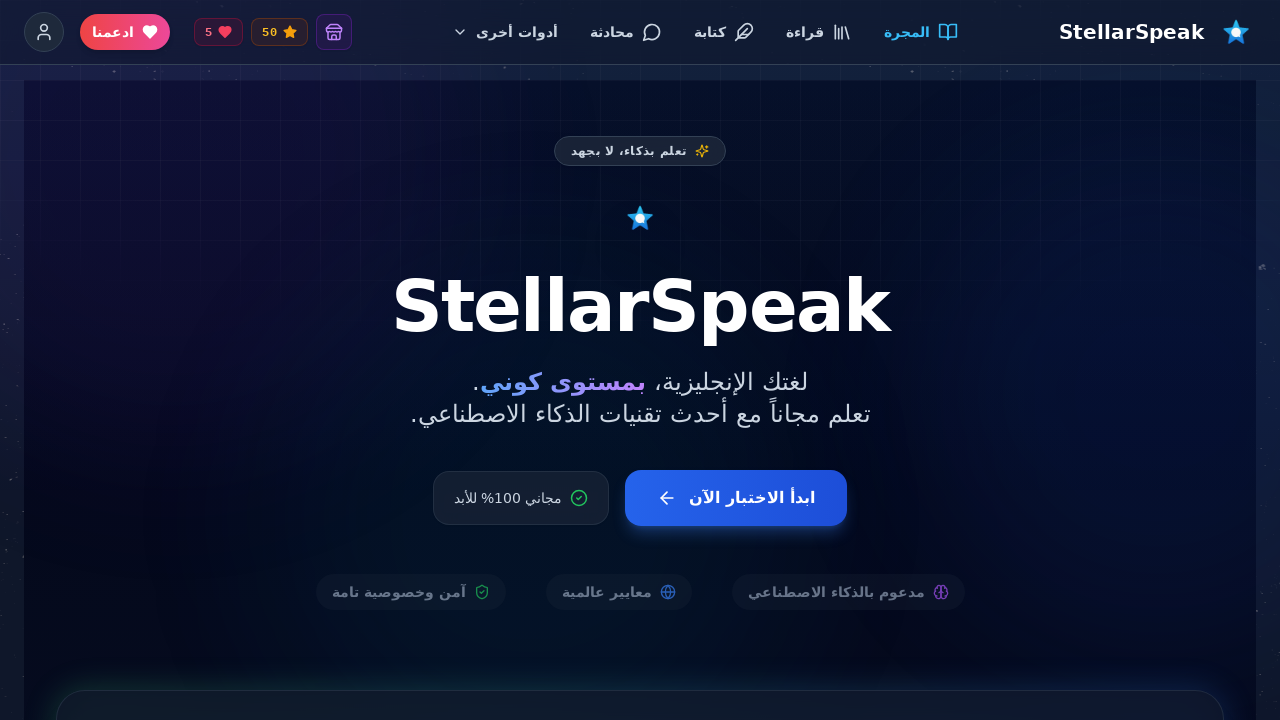

Navigated to /grammar
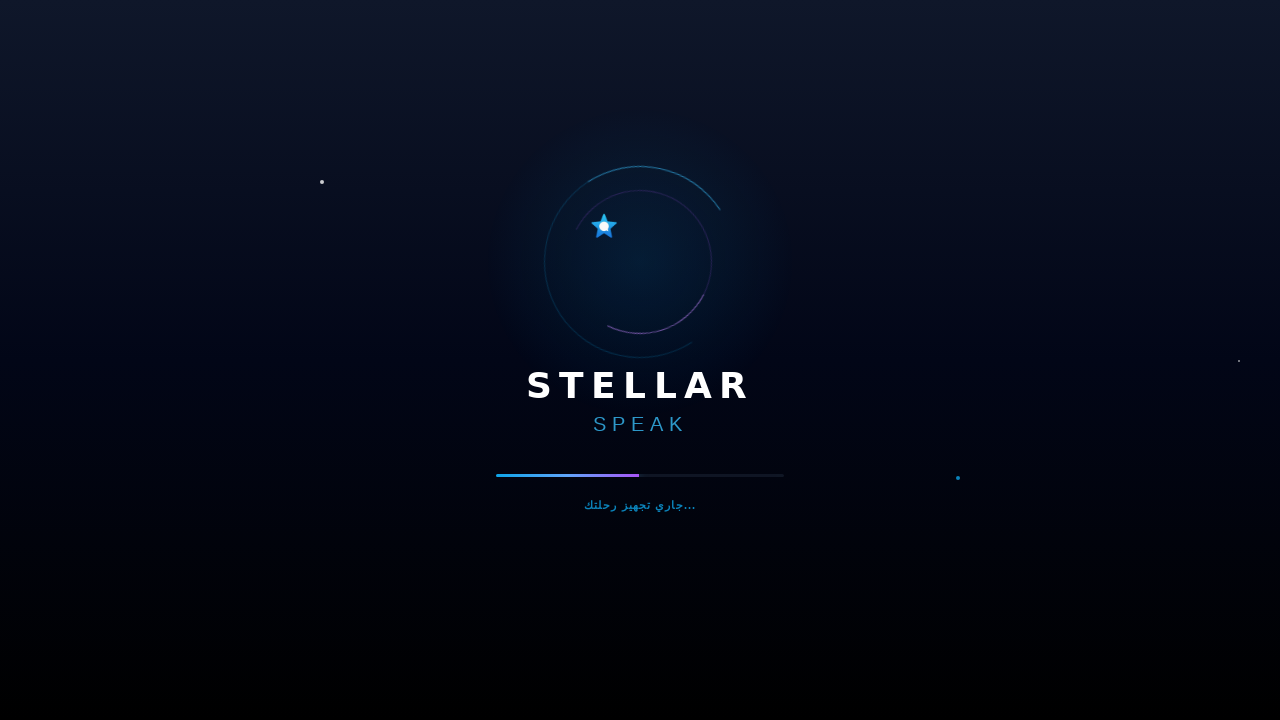

Page /grammar reached domcontentloaded state
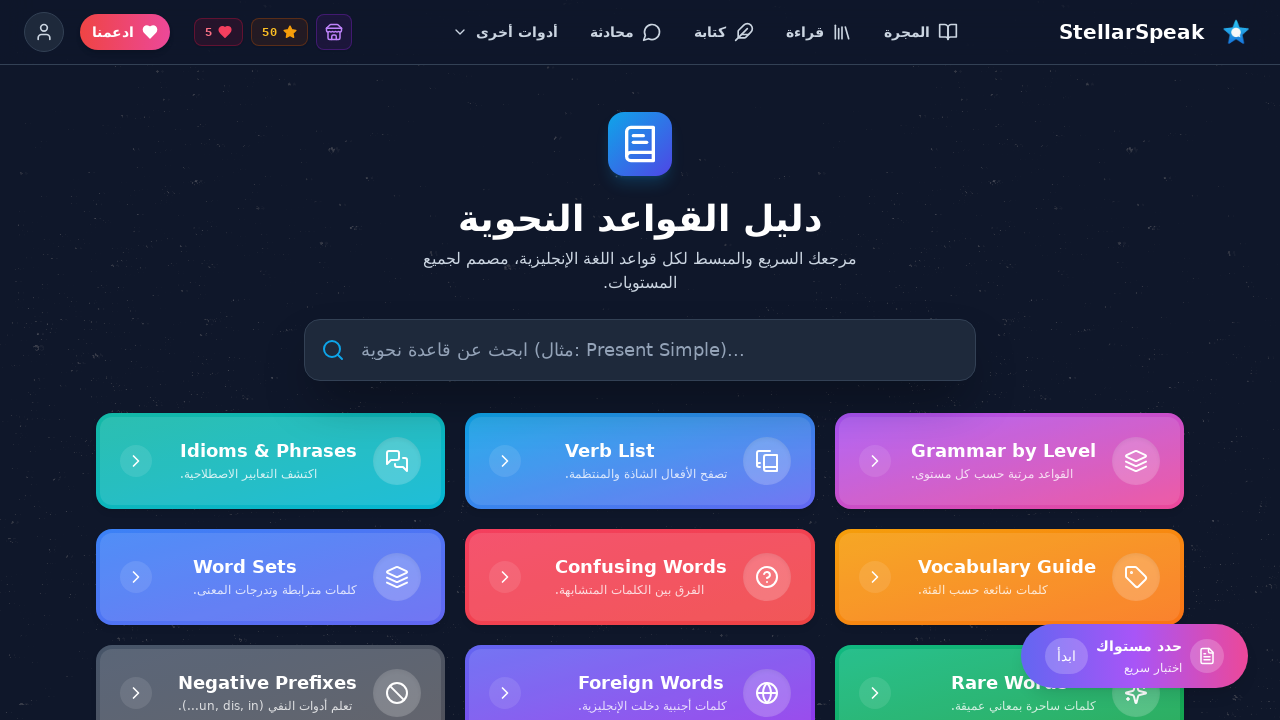

Confirmed /grammar loaded successfully
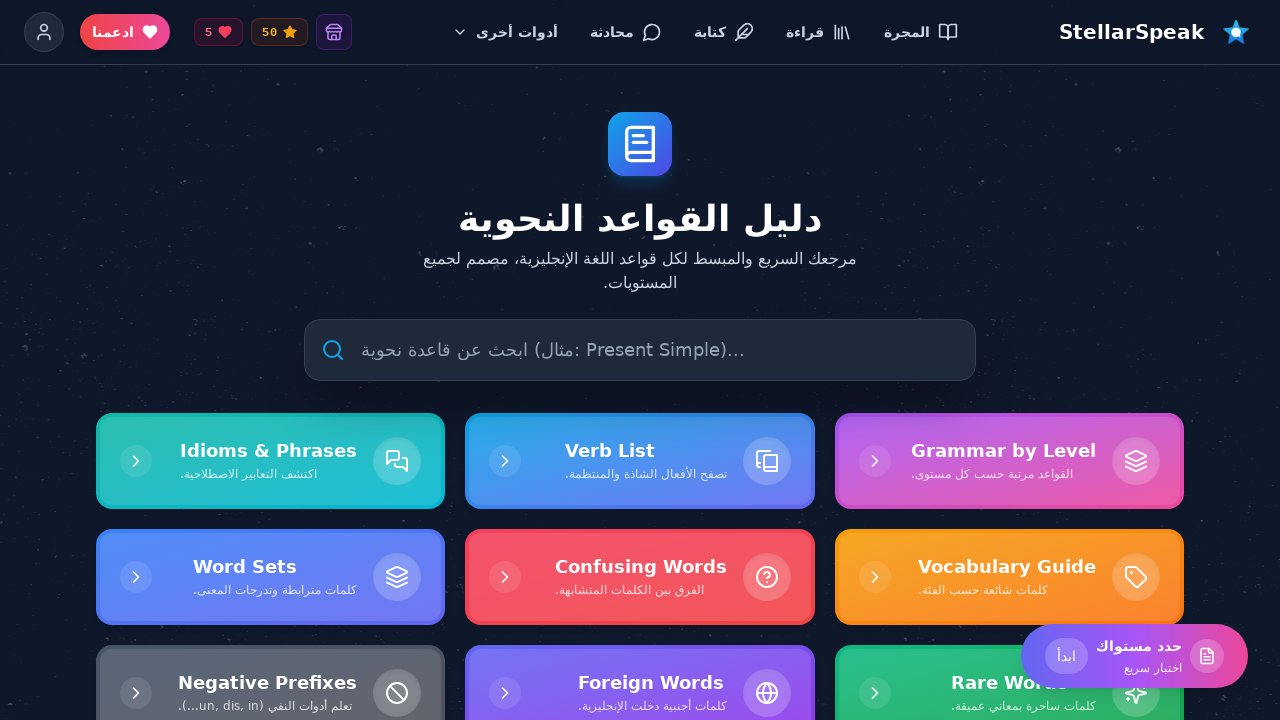

Navigated to /vocabulary-guide
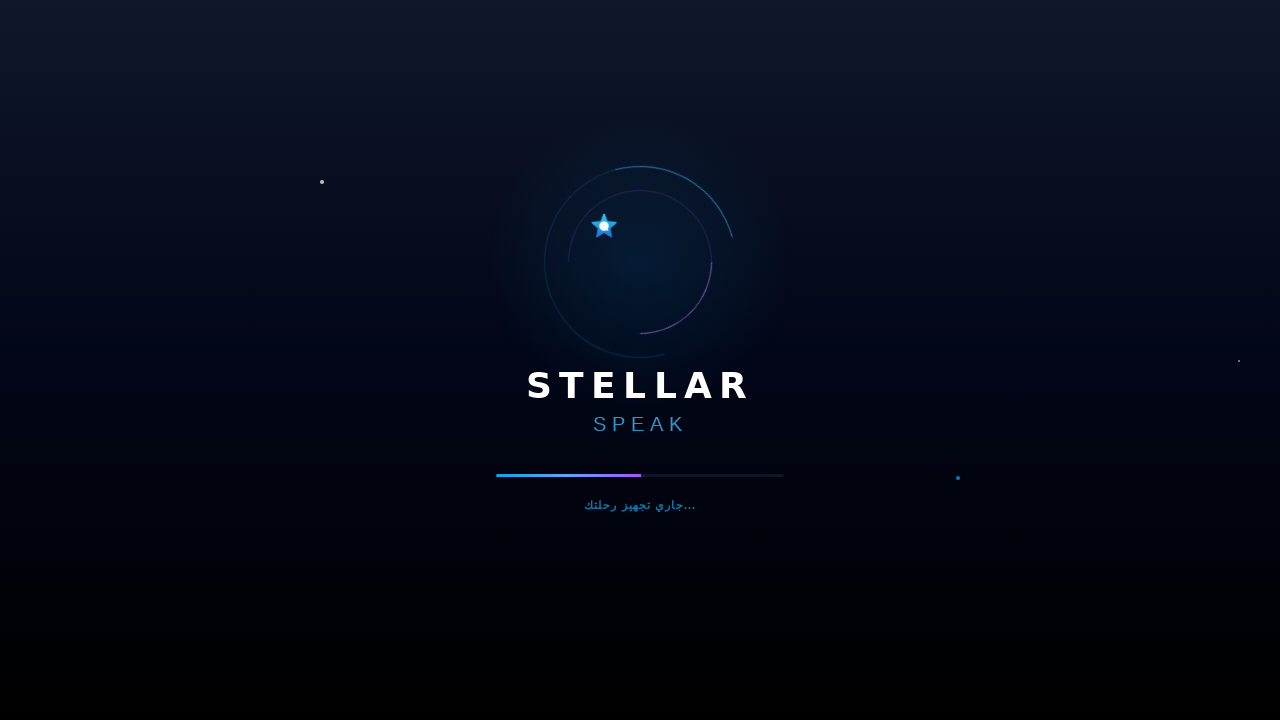

Page /vocabulary-guide reached domcontentloaded state
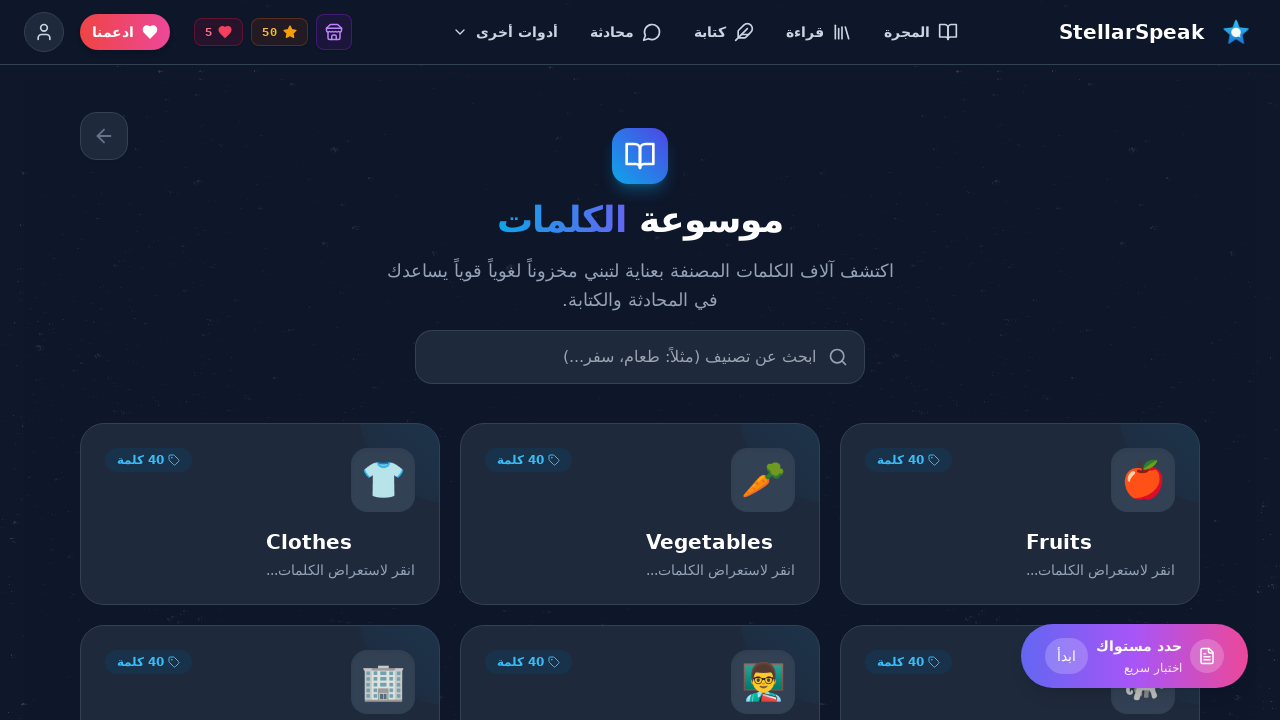

Confirmed /vocabulary-guide loaded successfully
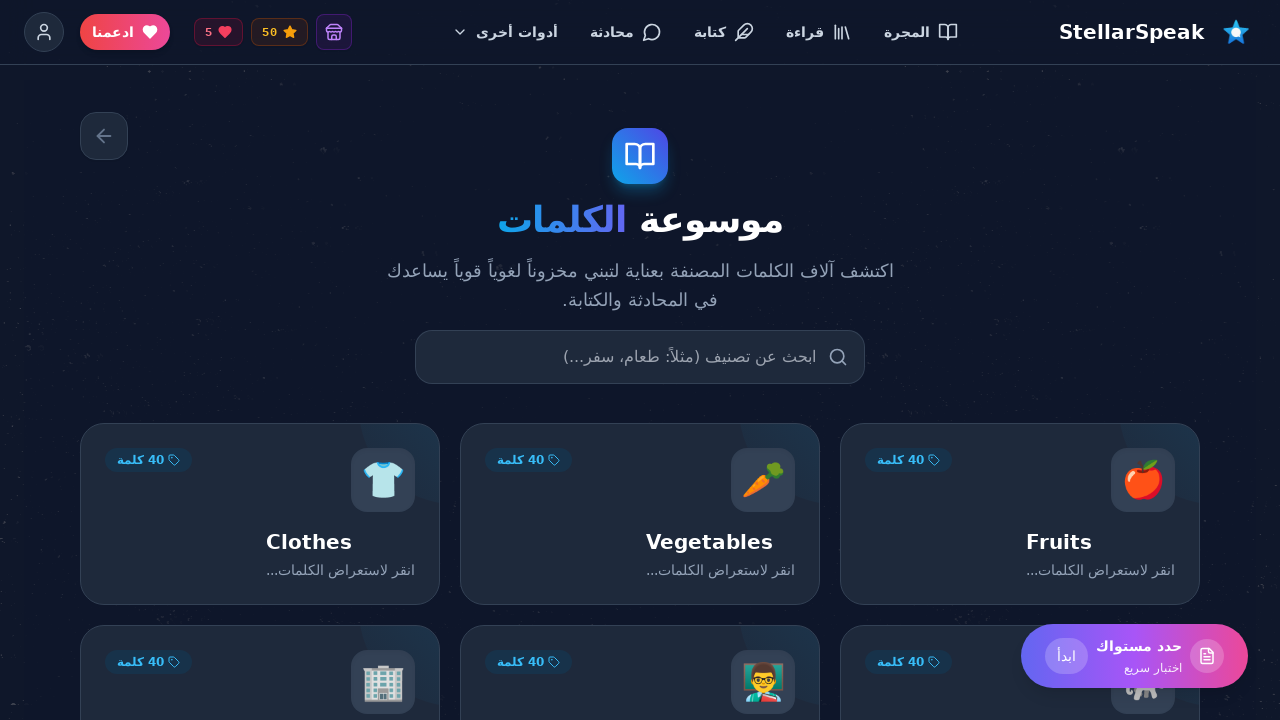

Navigated to /blog
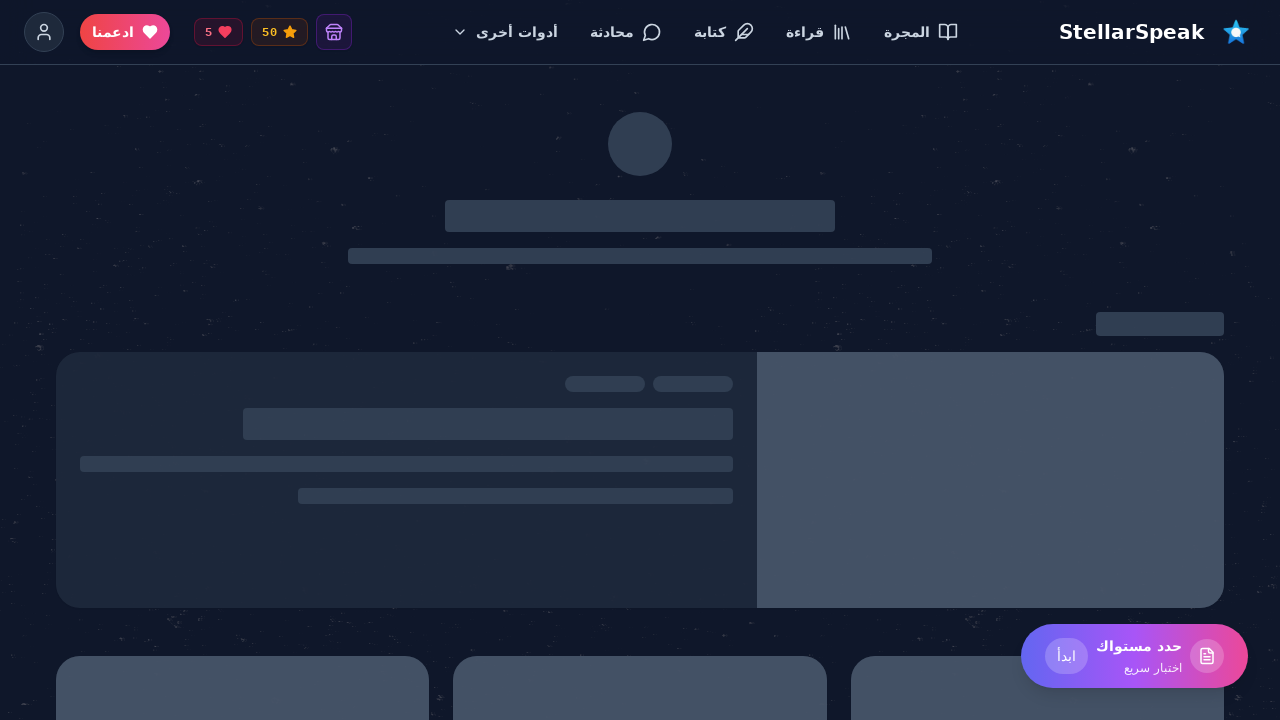

Page /blog reached domcontentloaded state
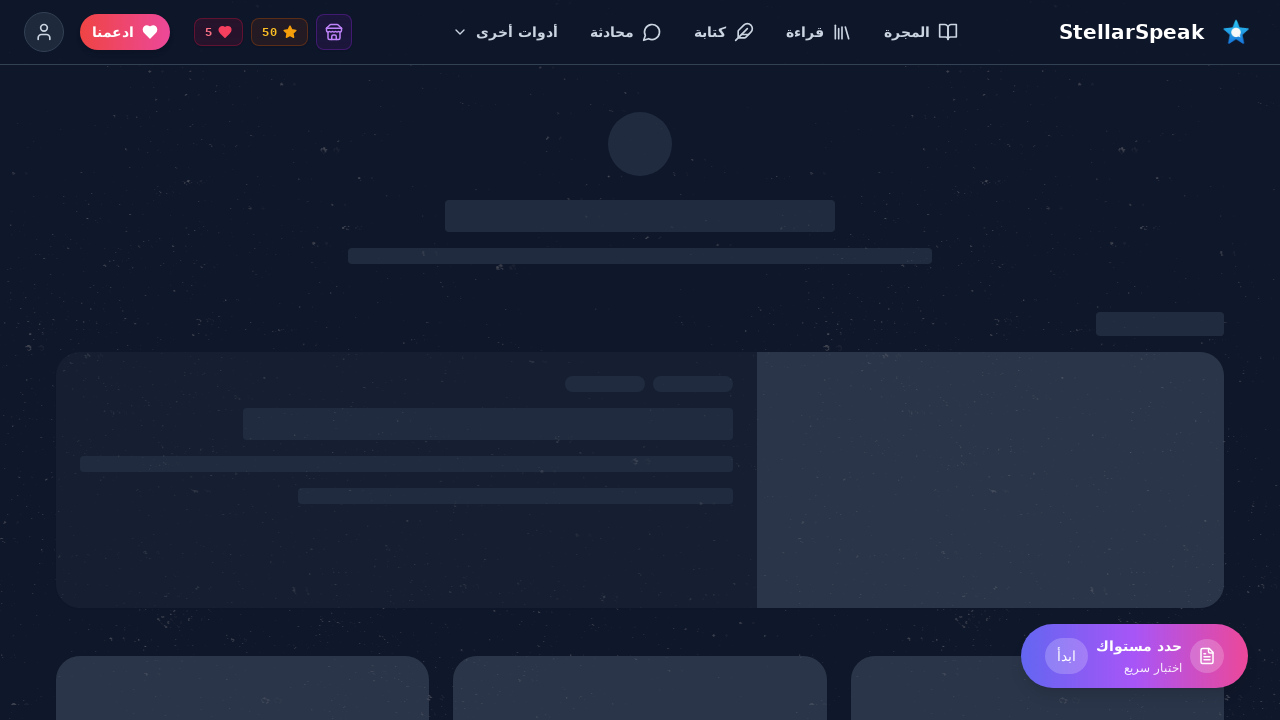

Confirmed /blog loaded successfully
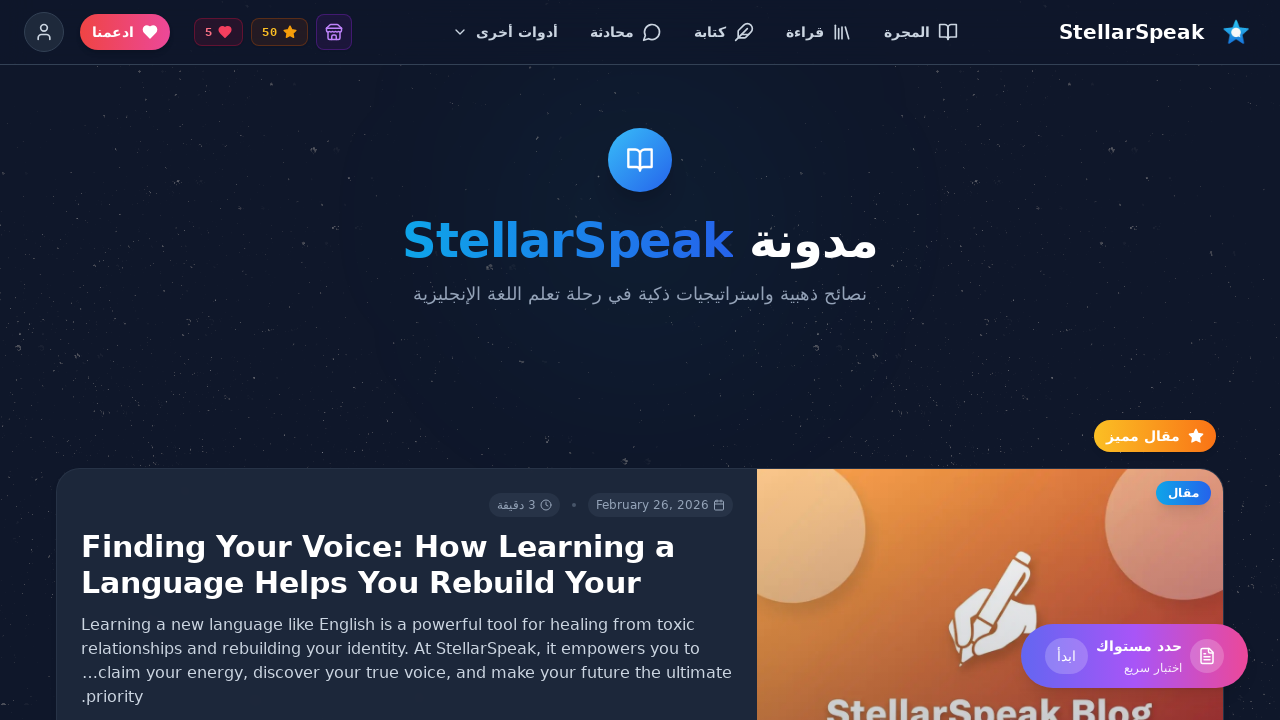

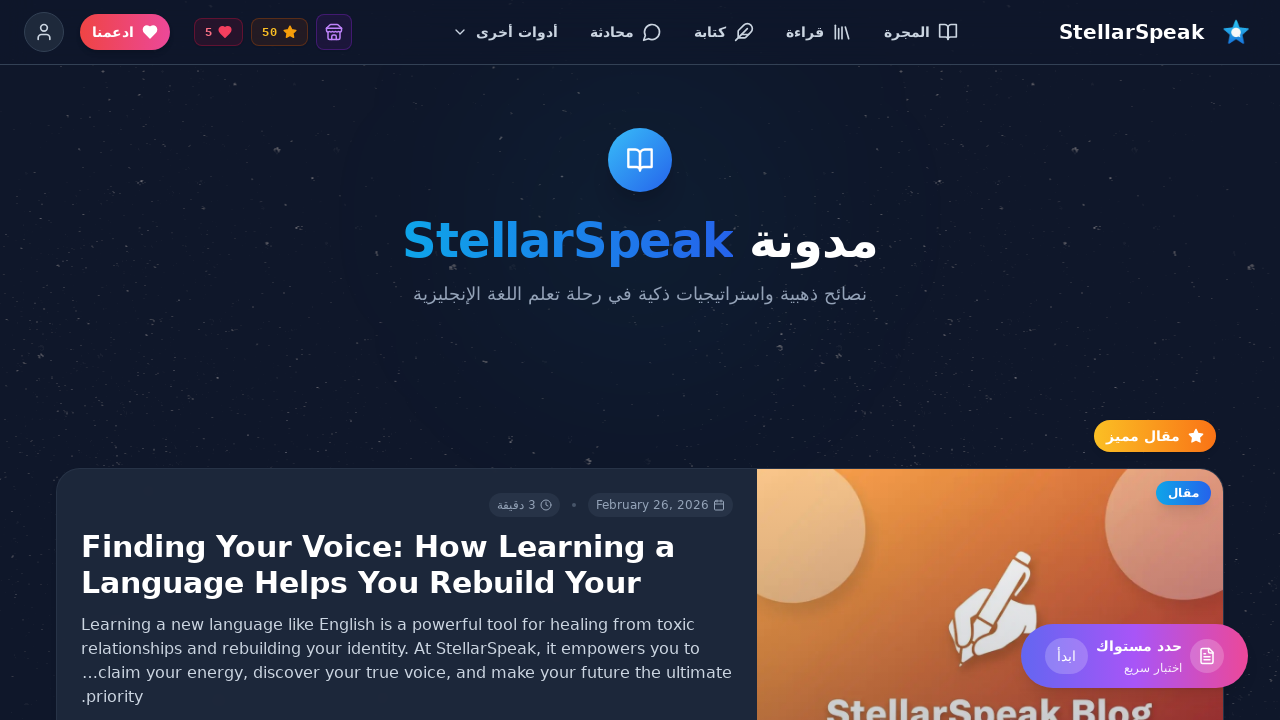